Tests table functionality by scrolling to a fixed-header table, calculating the sum of values in the 4th column, and verifying it matches the displayed total amount.

Starting URL: https://rahulshettyacademy.com/AutomationPractice/

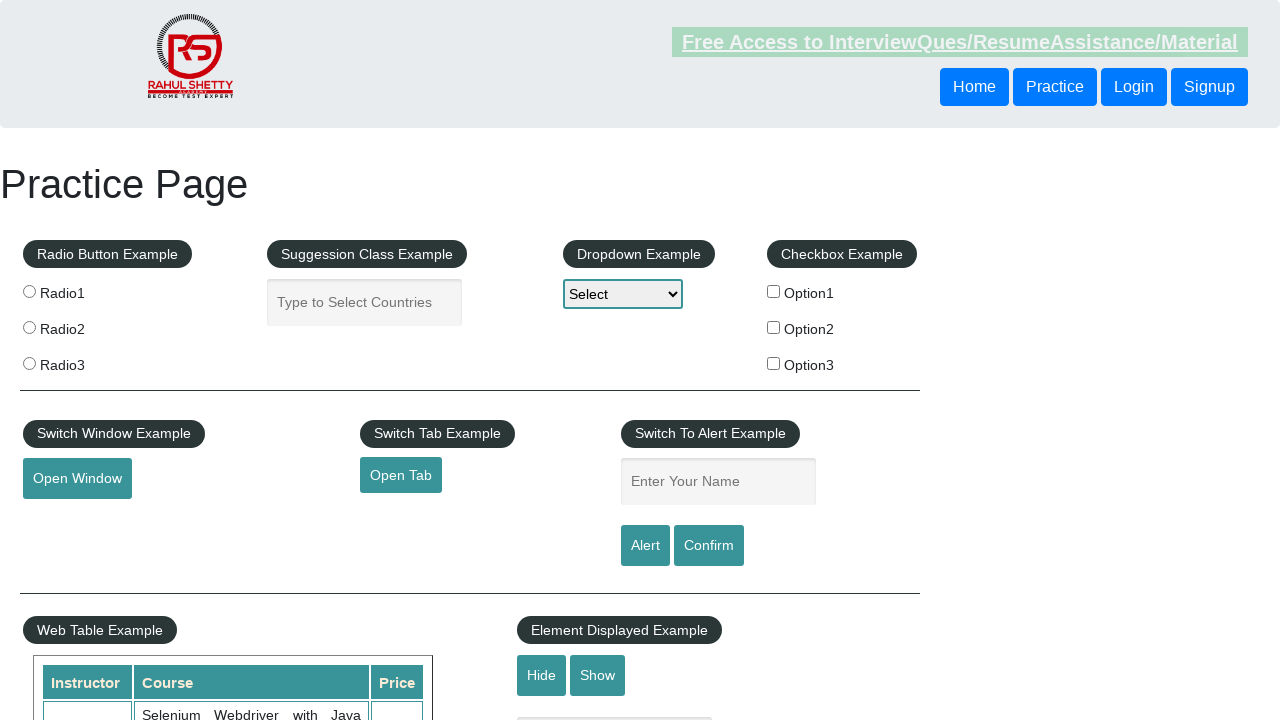

Scrolled page down by 500 pixels
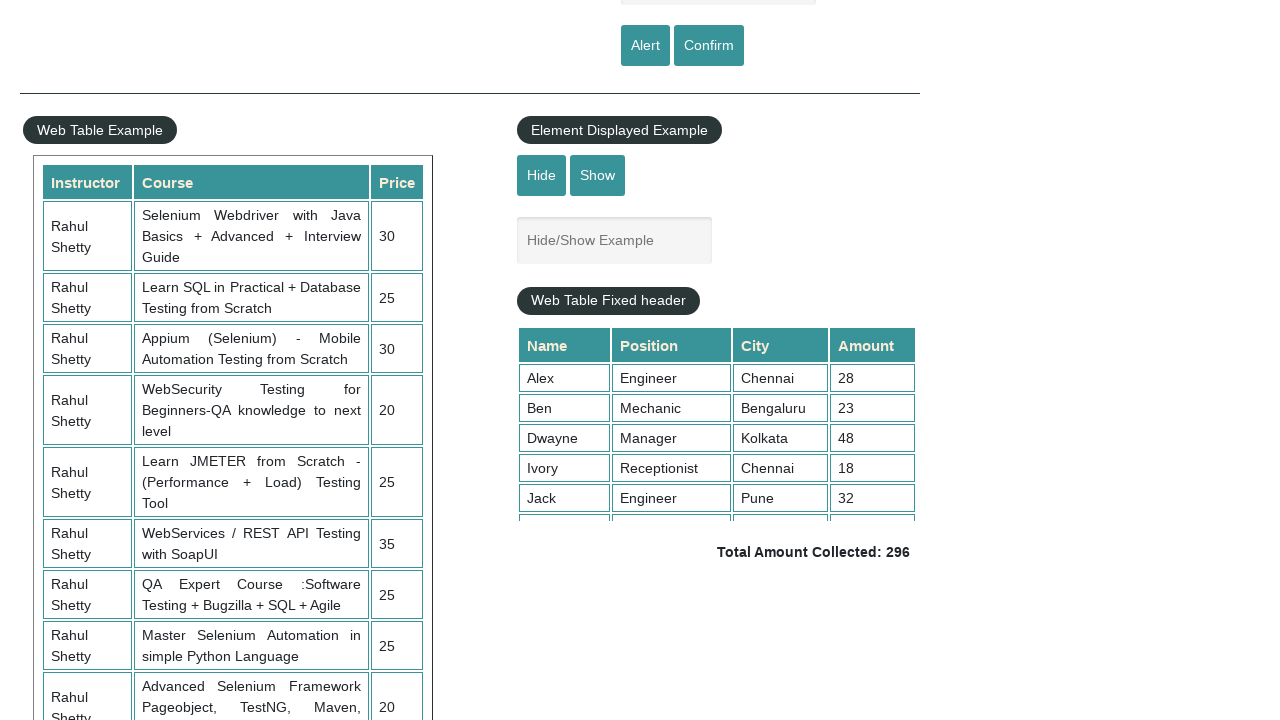

Scrolled within fixed-header table container to load all rows
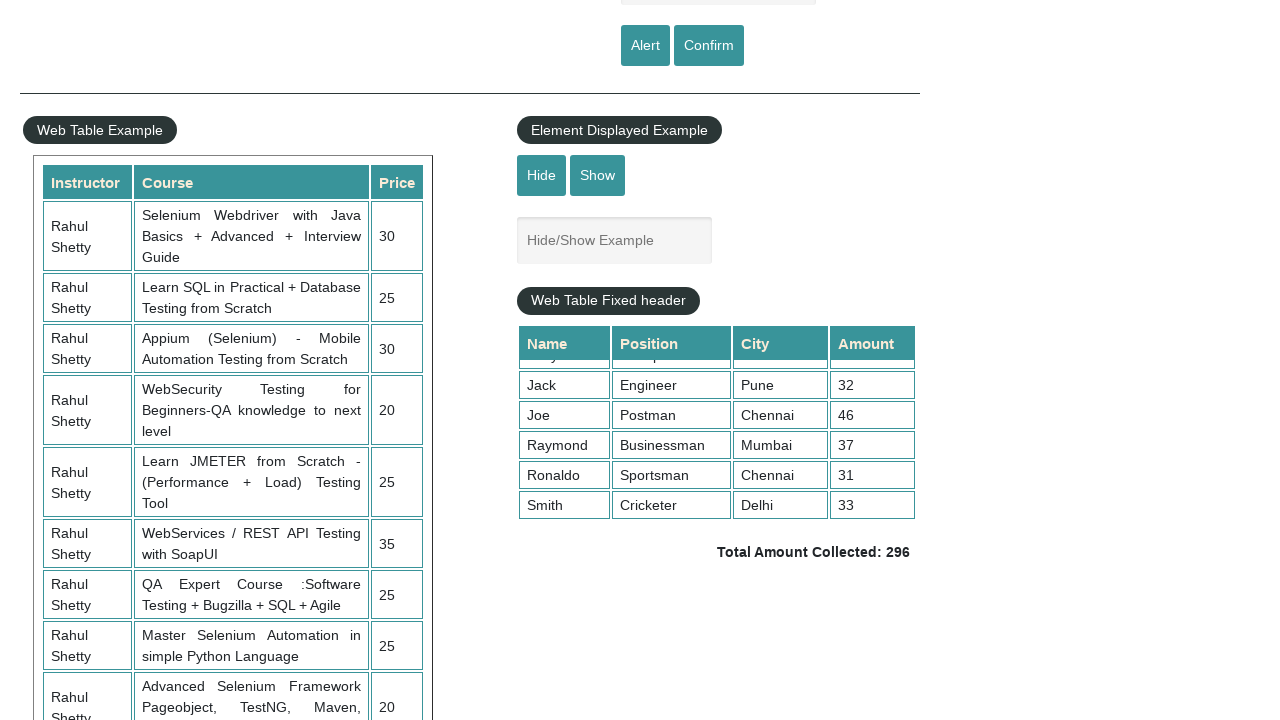

Table data loaded and visible
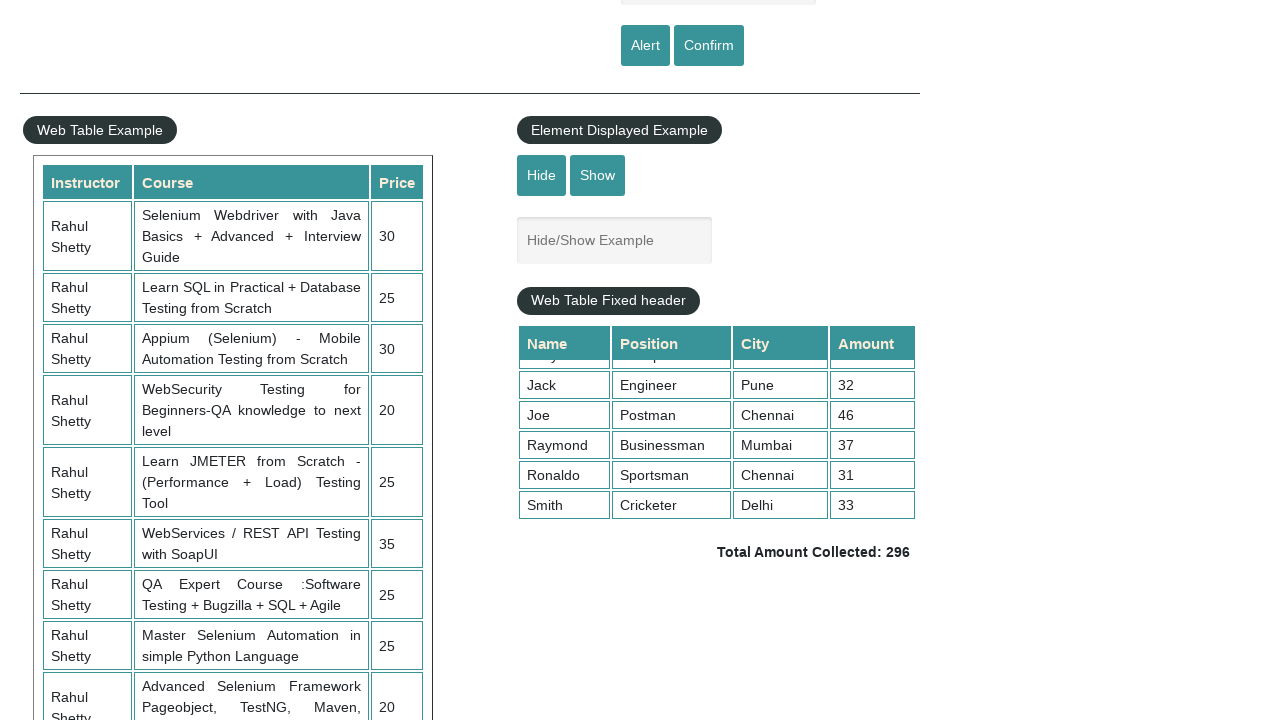

Retrieved all cells from 4th column of table
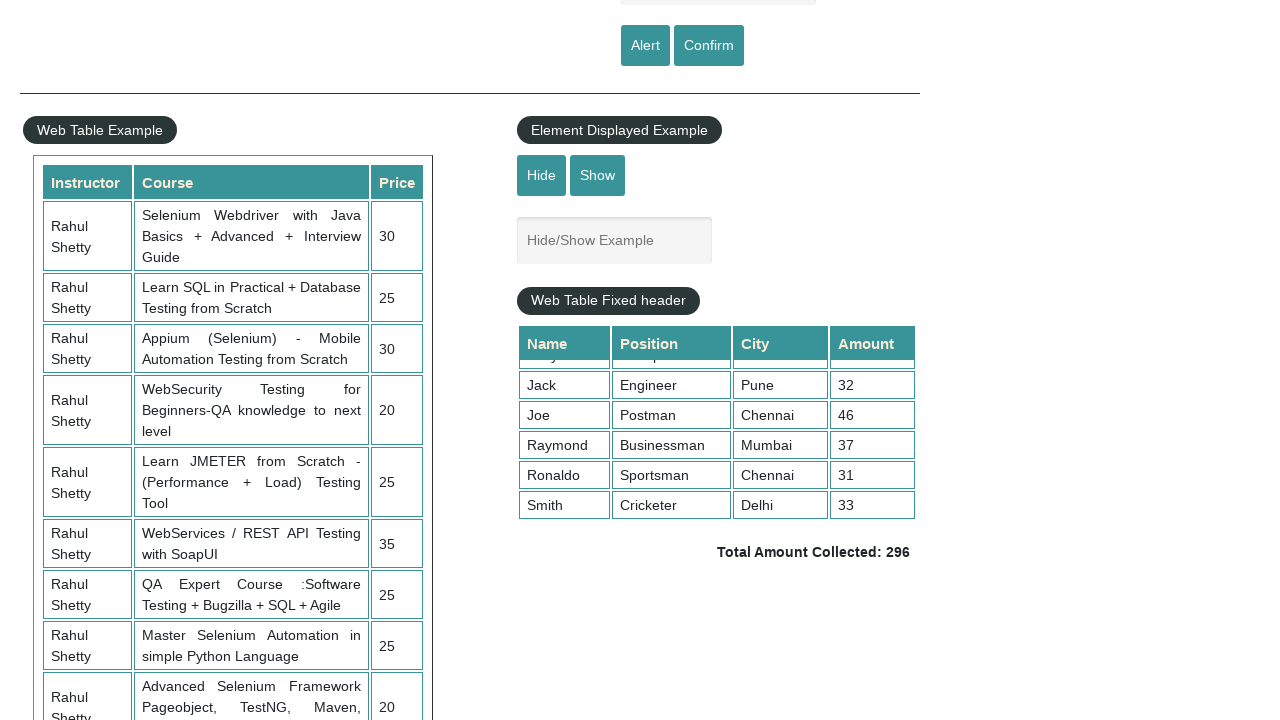

Calculated sum of 4th column values: 296
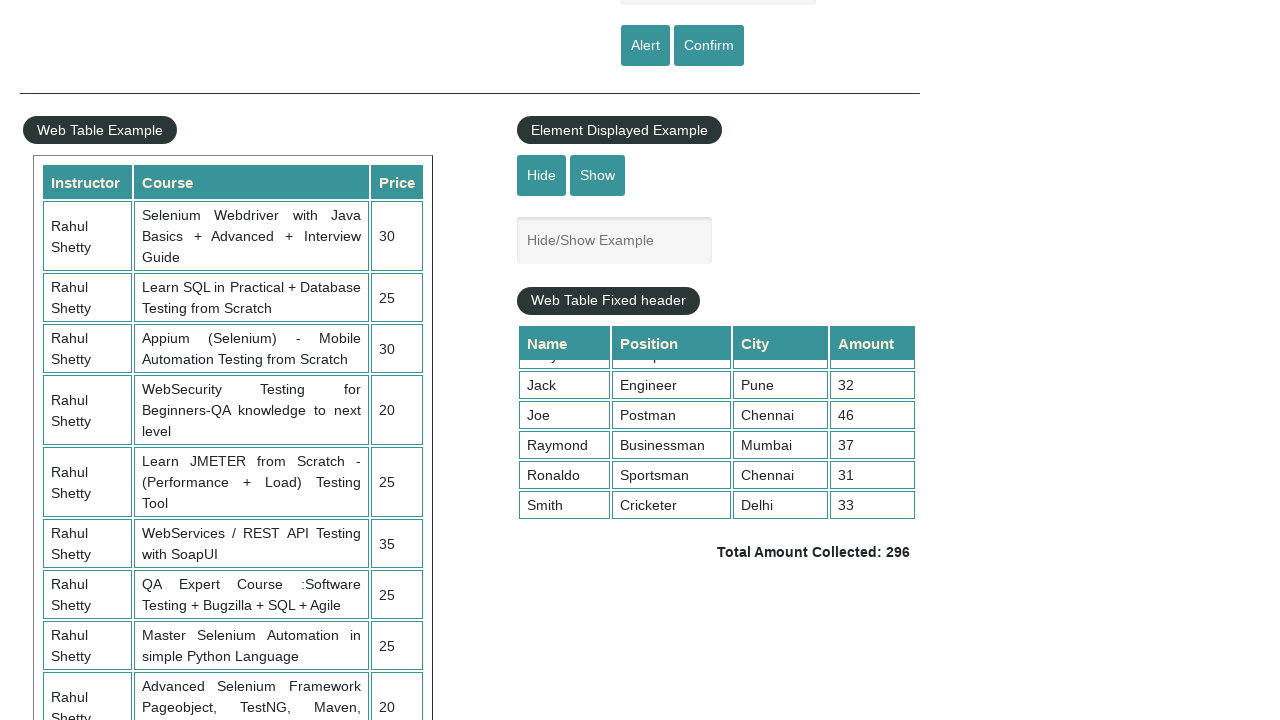

Located total amount element
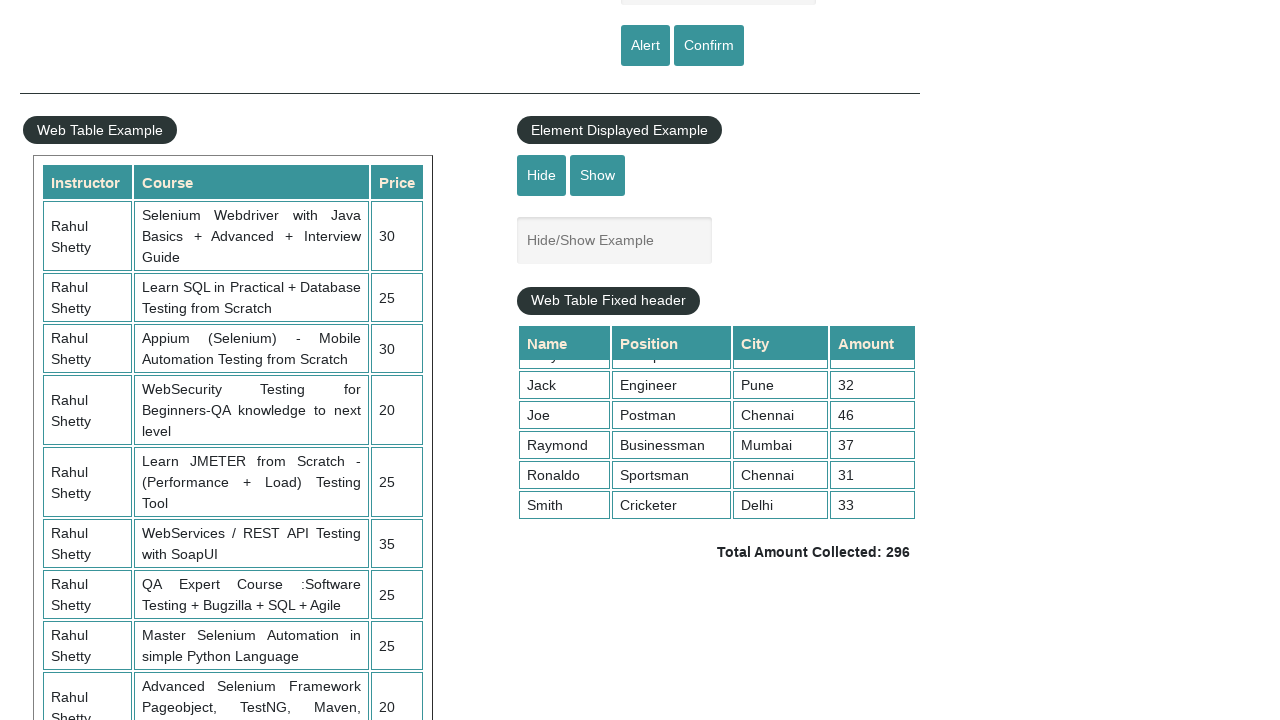

Extracted displayed total amount: 296
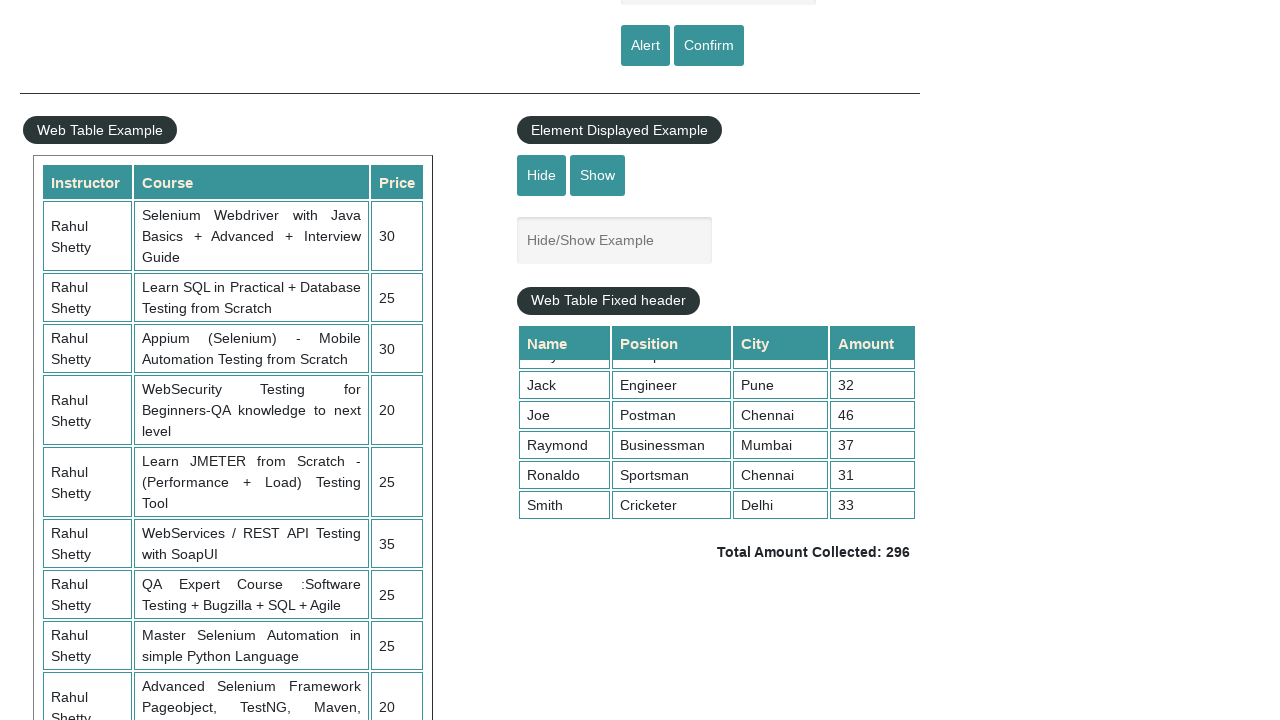

Verified calculated sum (296) matches displayed total (296)
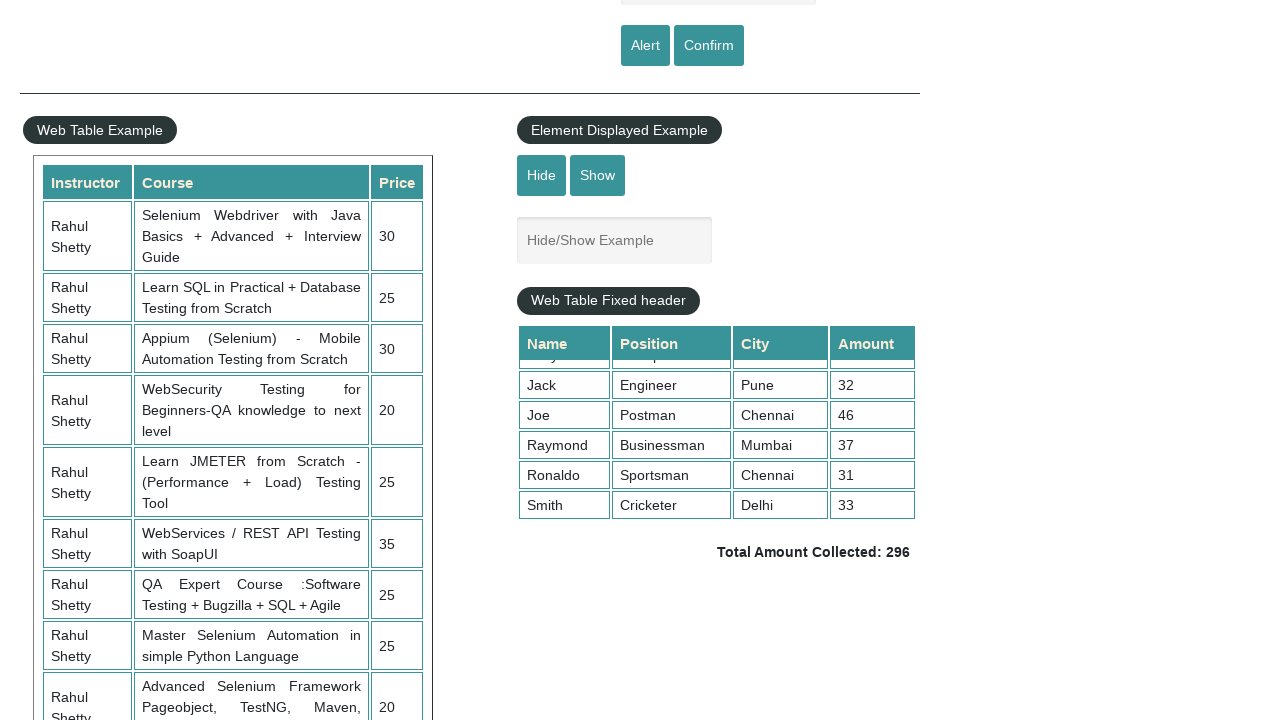

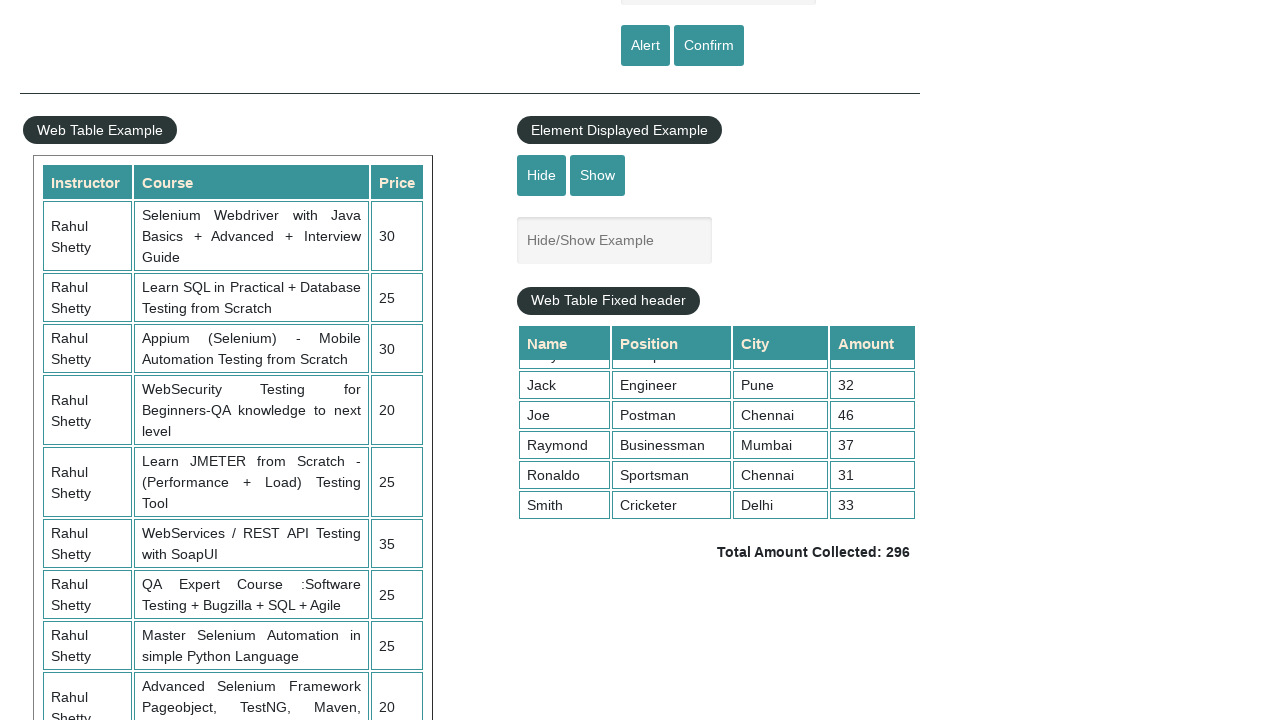